Tests navigation to Browse Languages and back to home, verifying welcome message

Starting URL: http://www.99-bottles-of-beer.net/

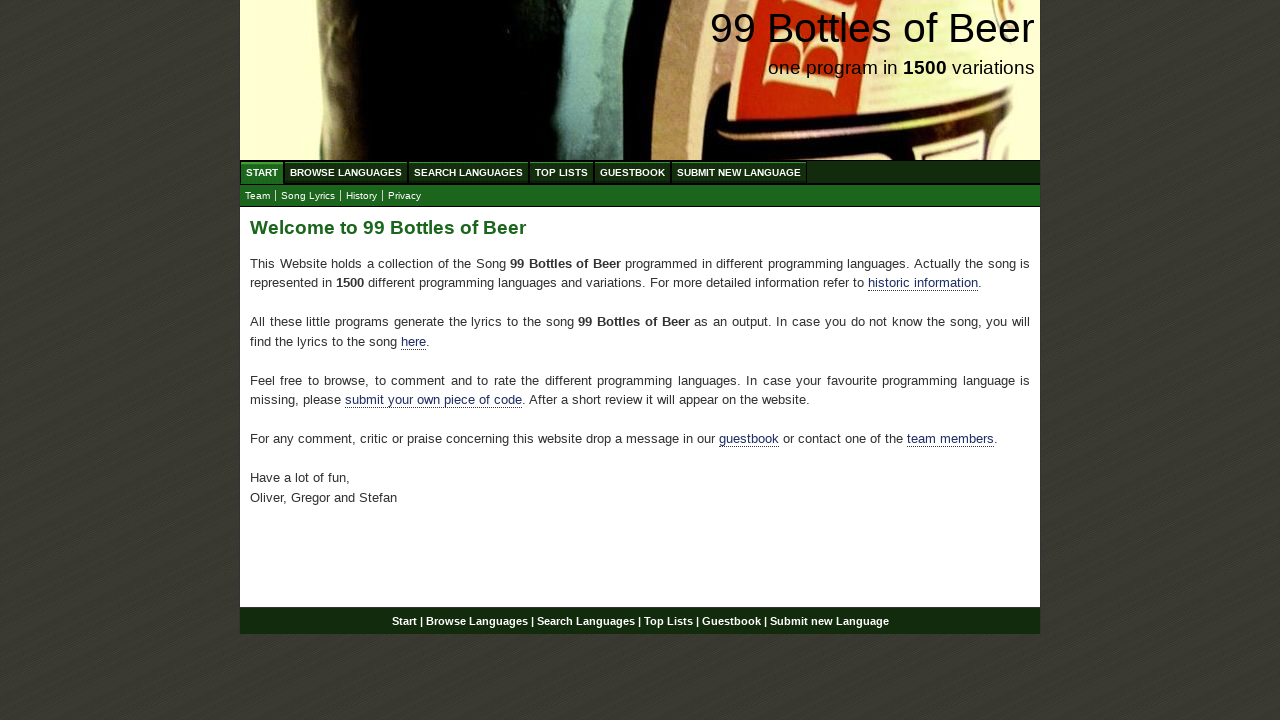

Clicked on Browse Languages menu link at (346, 172) on #wrap #navigation #menu li a[href='/abc.html']
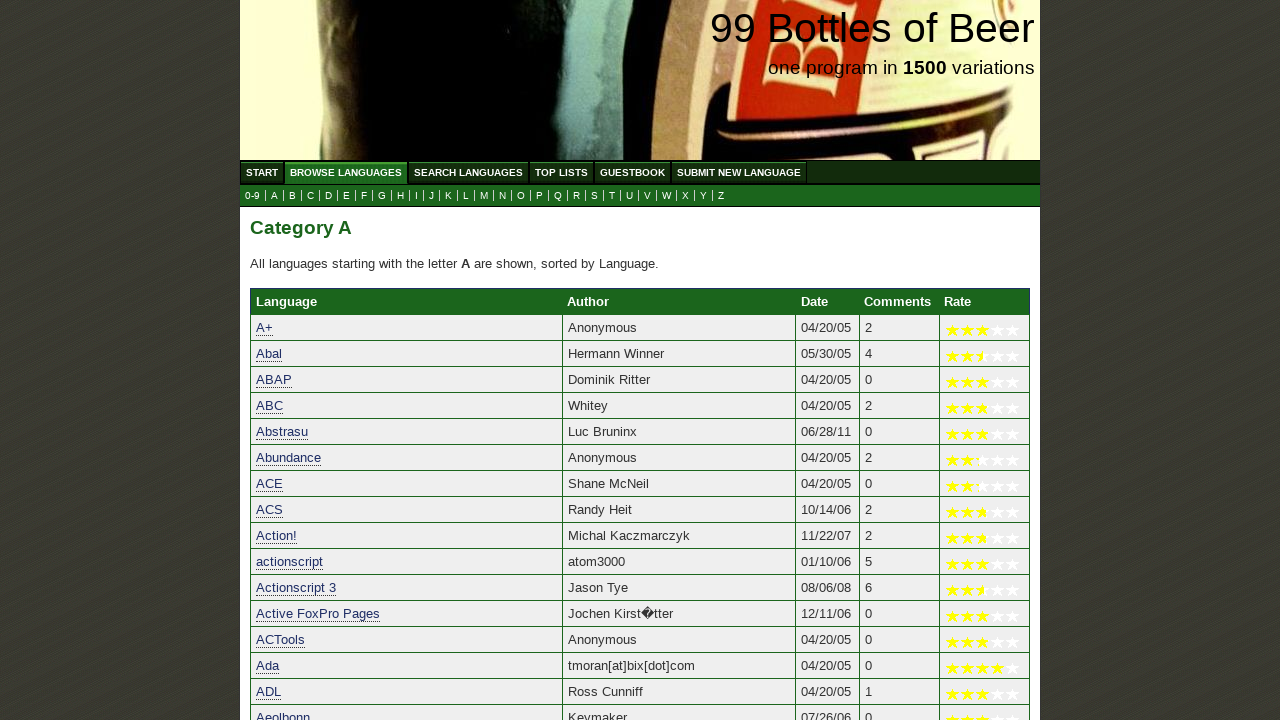

Clicked on Start/Home menu link to return to home at (262, 172) on #wrap #navigation #menu li a[href='/']
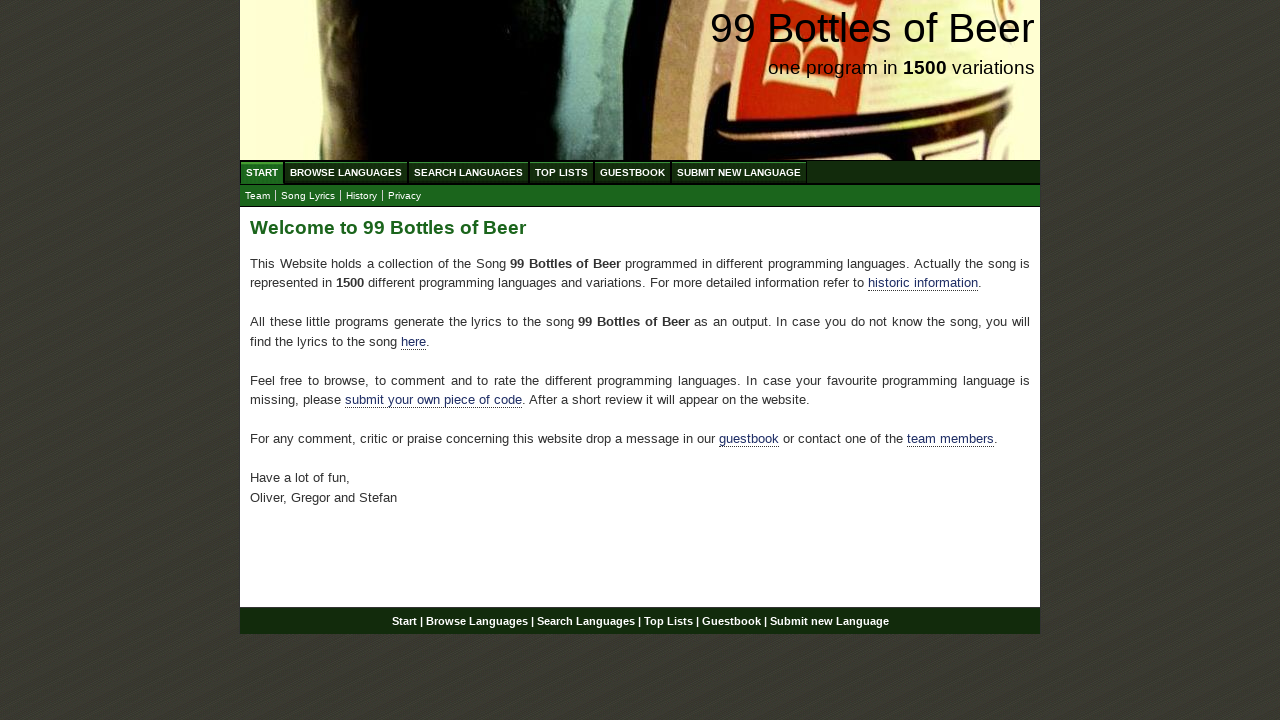

Verified welcome message 'Welcome to 99 Bottles of Beer' is displayed
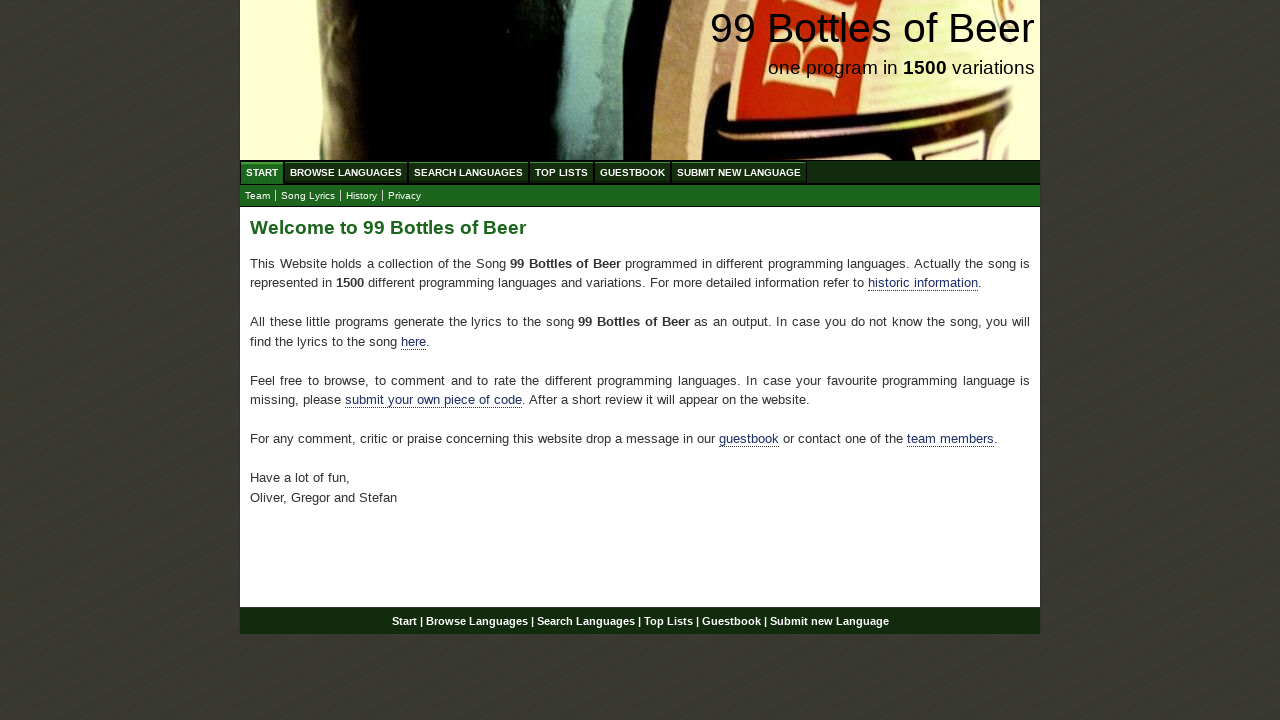

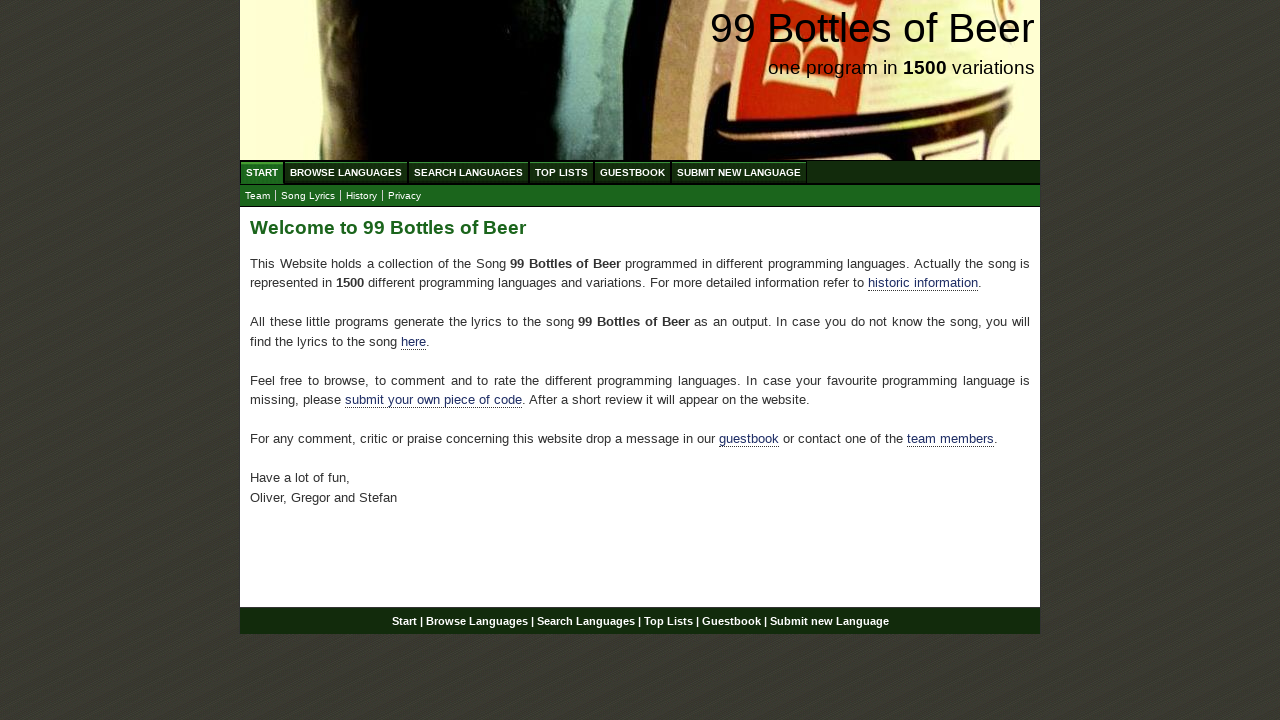